Tests child window handling by clicking a document link that opens a new tab, extracting text from the new page, and using that text to fill a form field on the original page.

Starting URL: https://rahulshettyacademy.com/loginpagePractise/

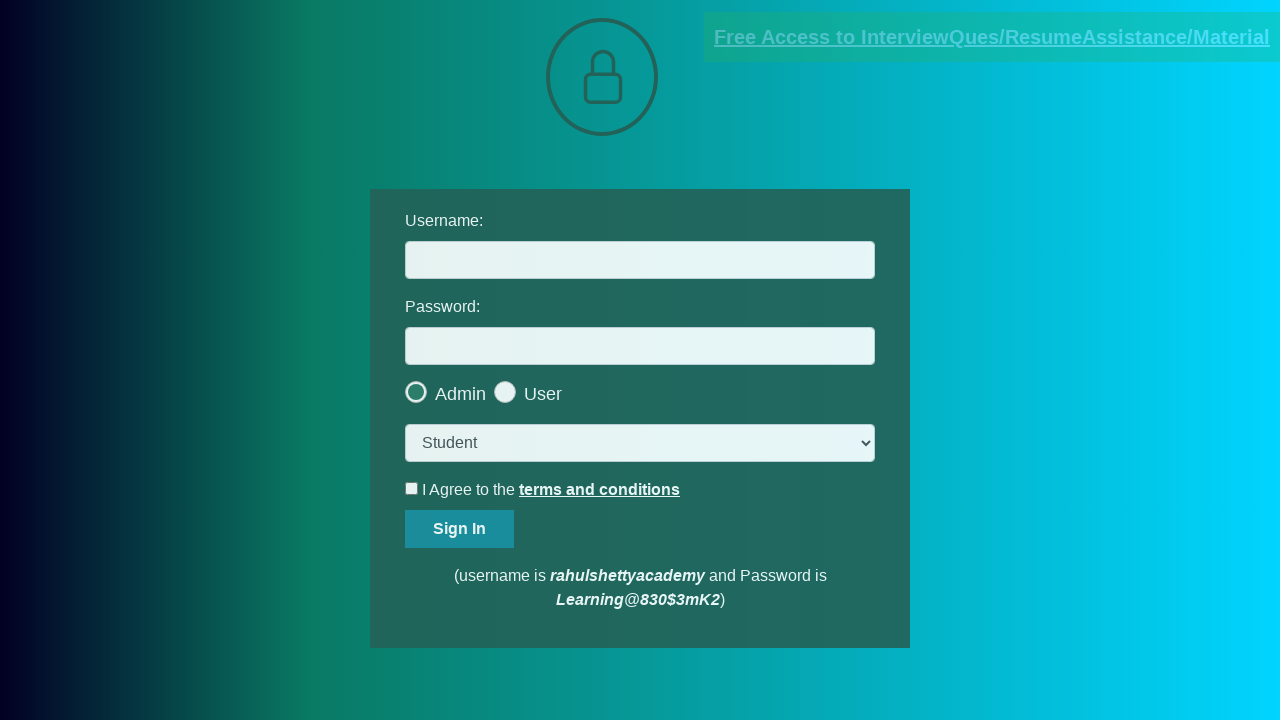

Located document link element
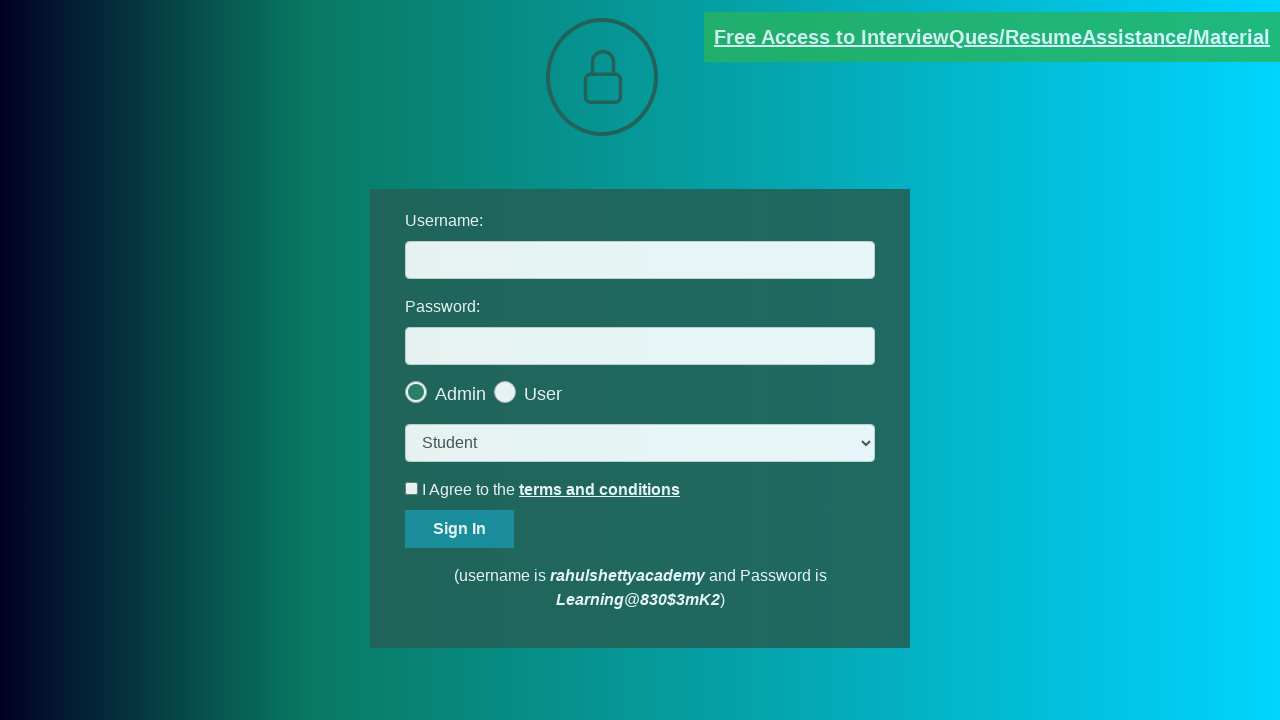

Clicked document link and new page opened at (992, 37) on [href*='documents-request']
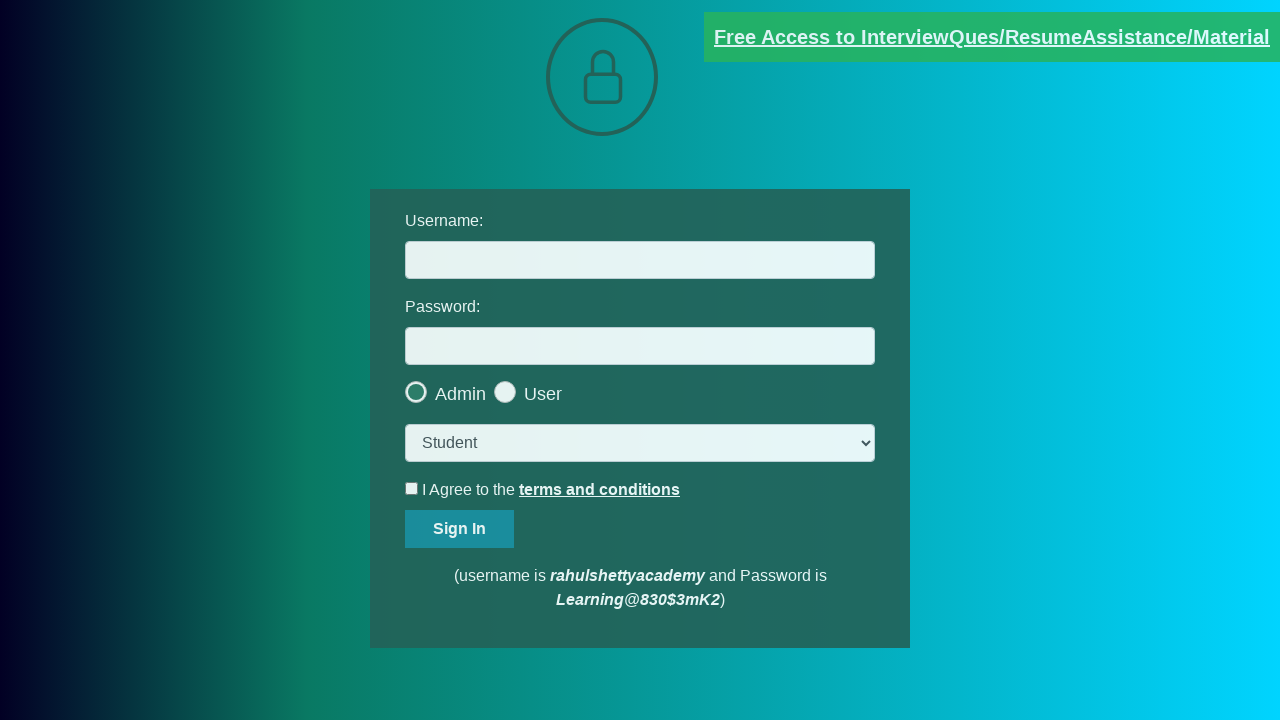

Captured new page reference
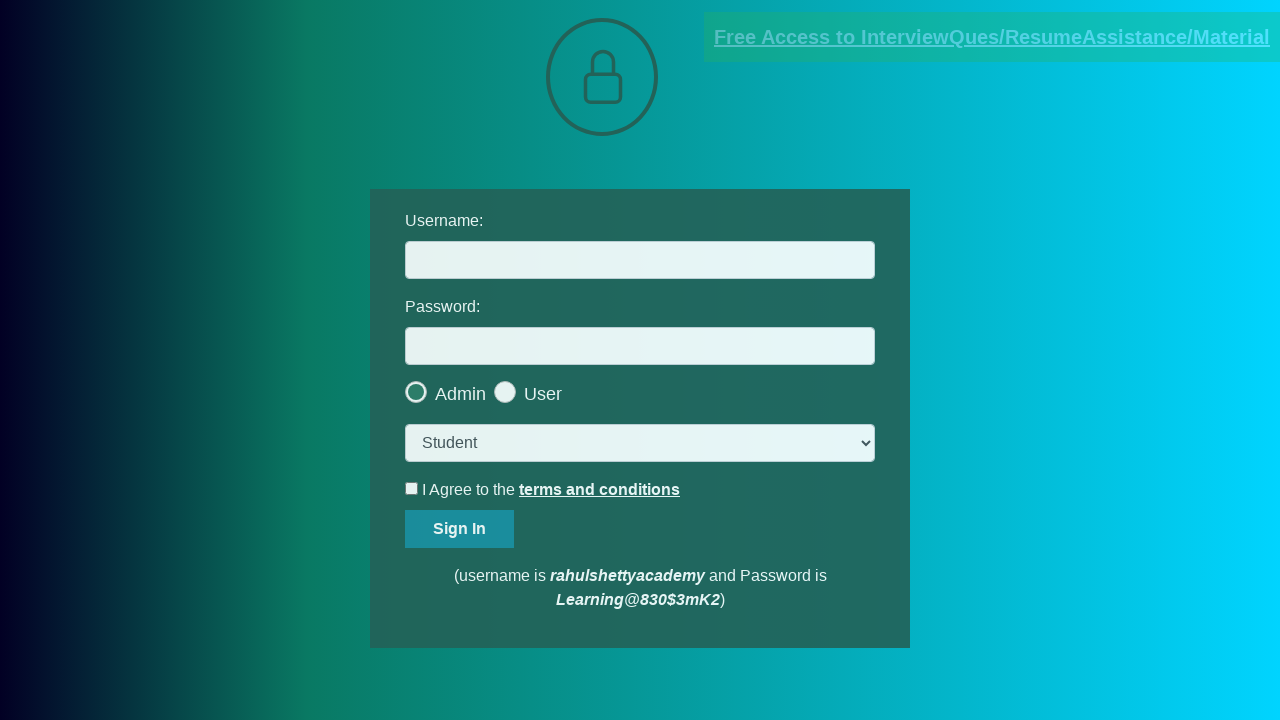

New page finished loading
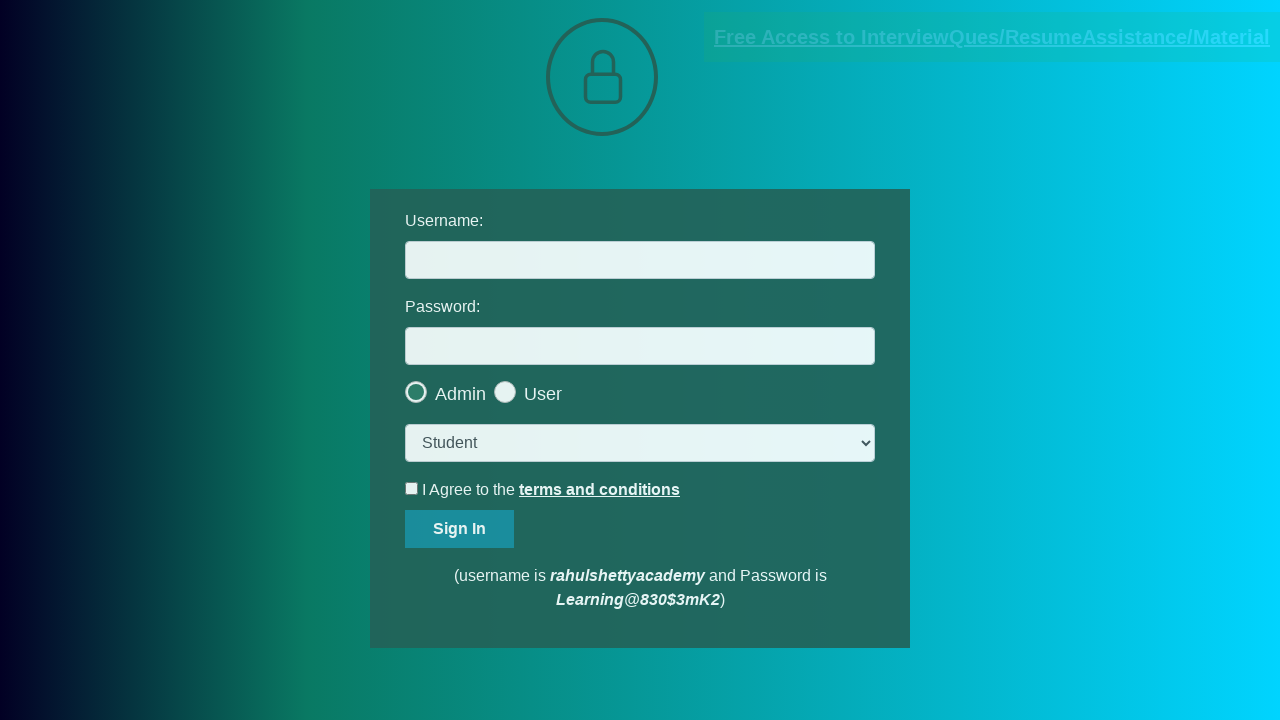

Extracted heading text from new page: Please email us at mentor@rahulshettyacademy.com with below template to receive response 
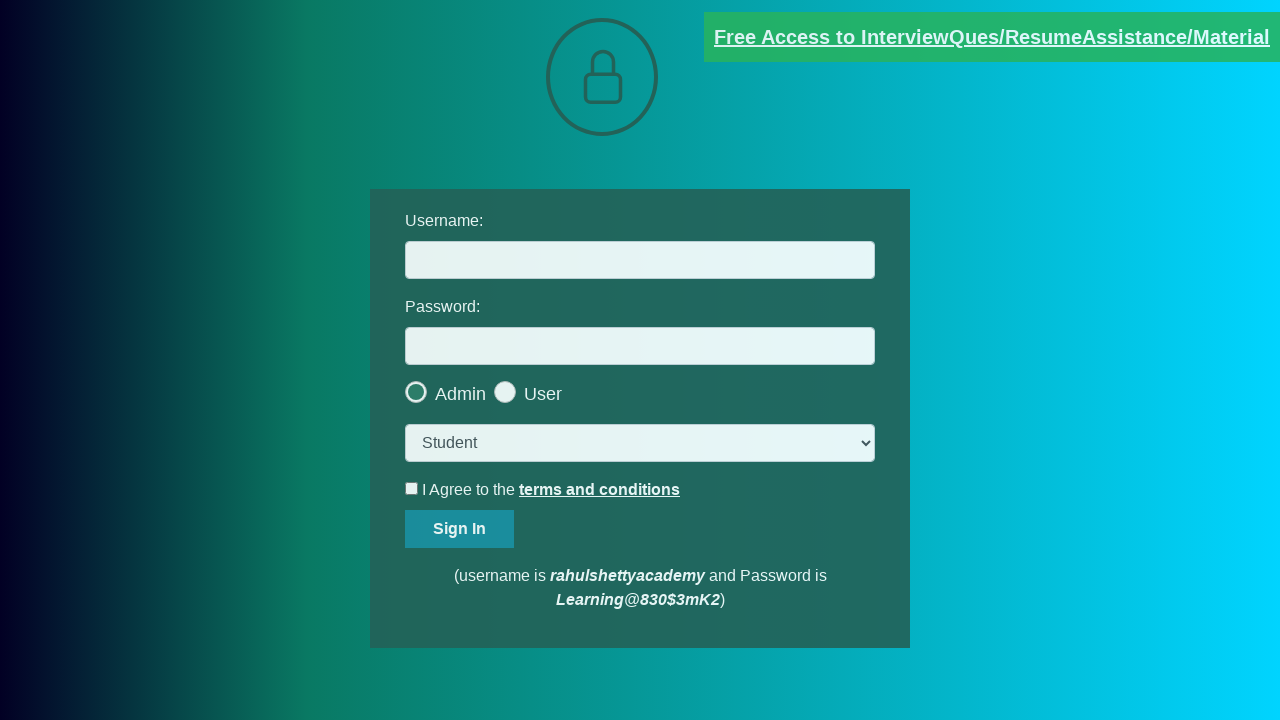

Extracted domain from heading text: rahulshettyacademy.com
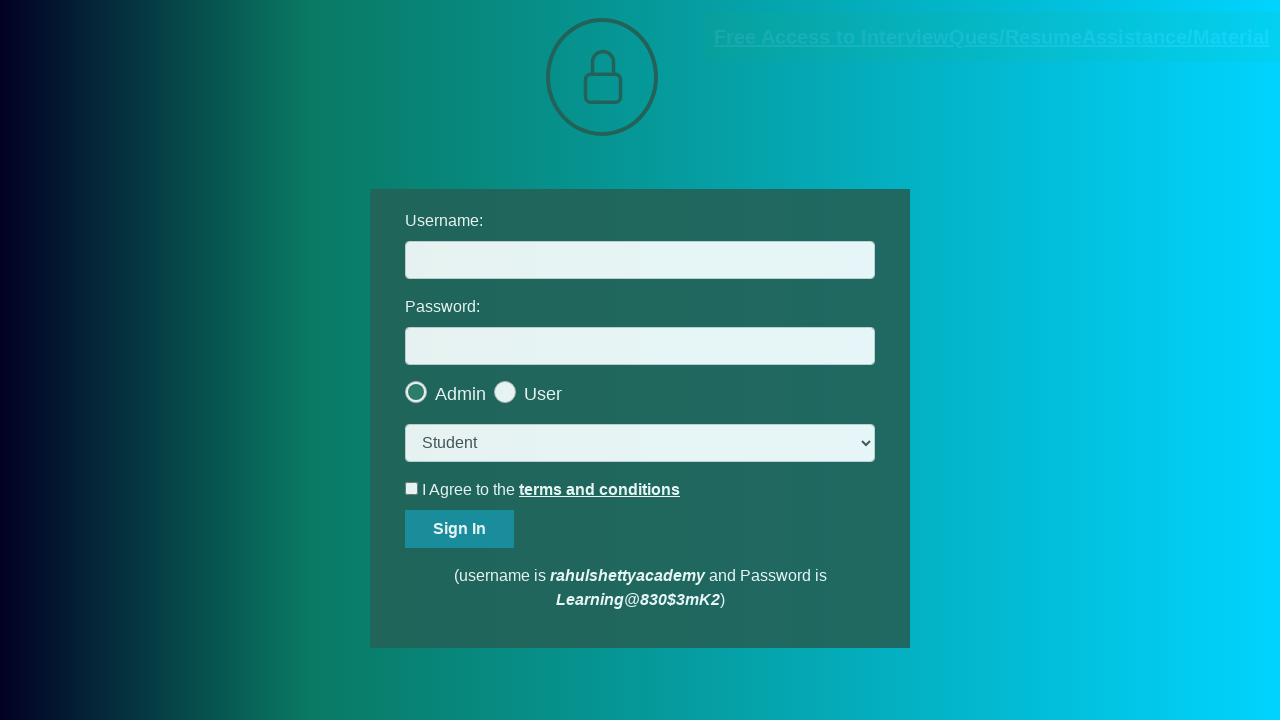

Filled username field with domain: rahulshettyacademy.com on #username
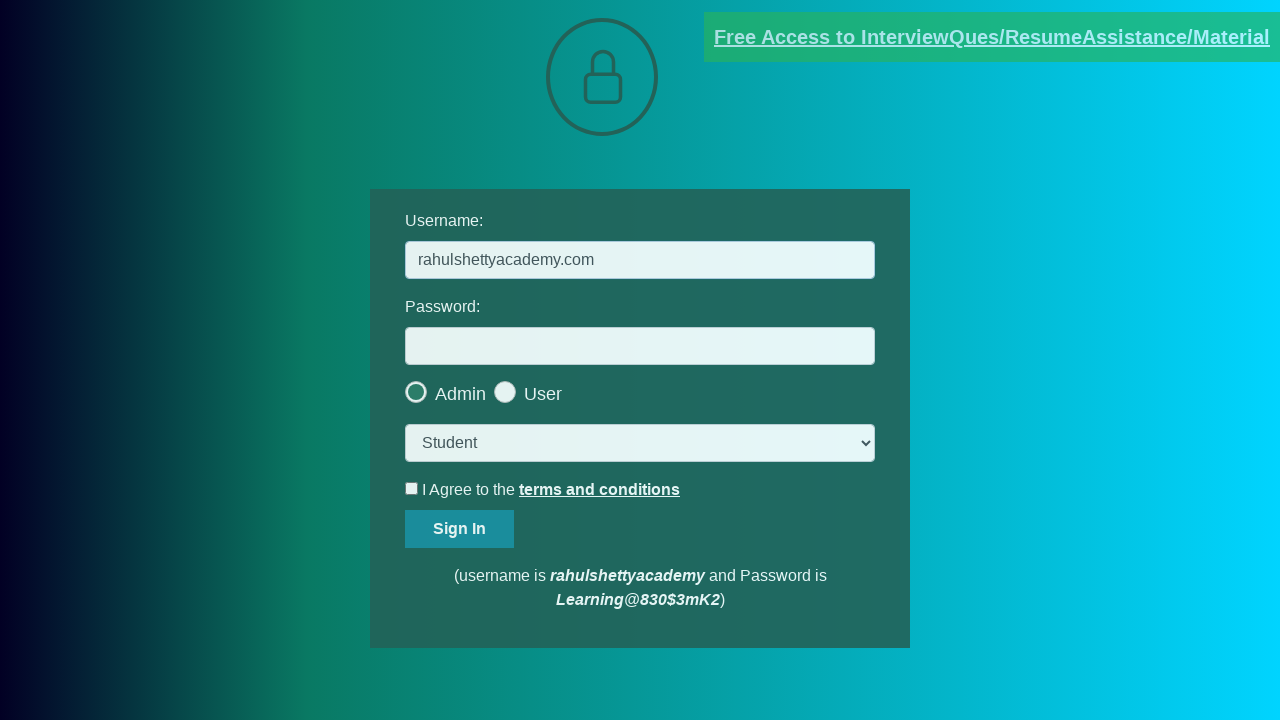

Brought original page to front
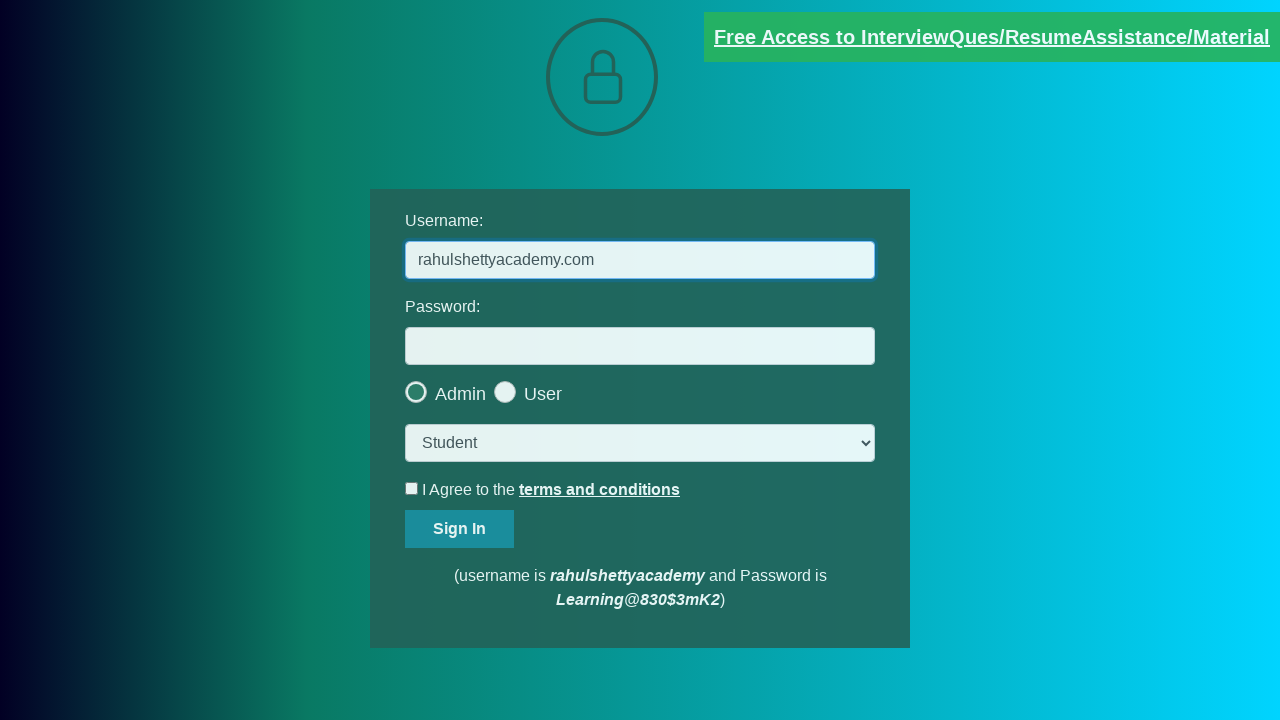

Verified username field populated with: rahulshettyacademy.com
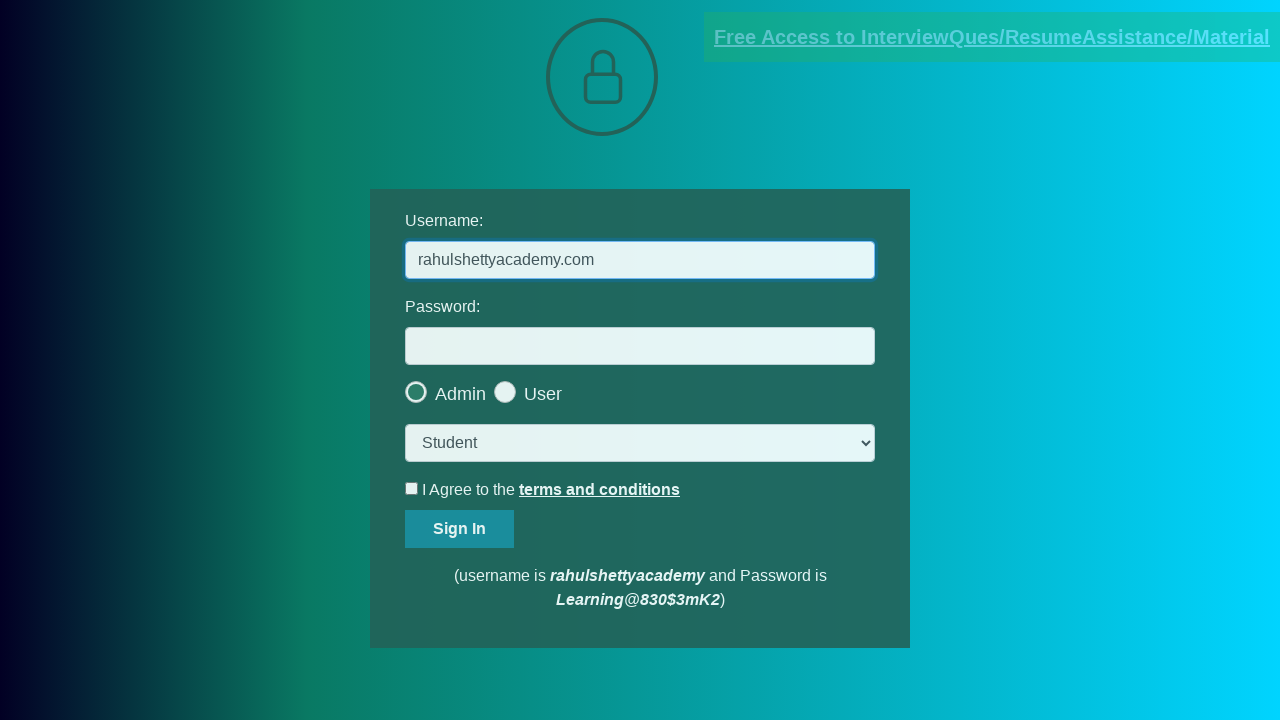

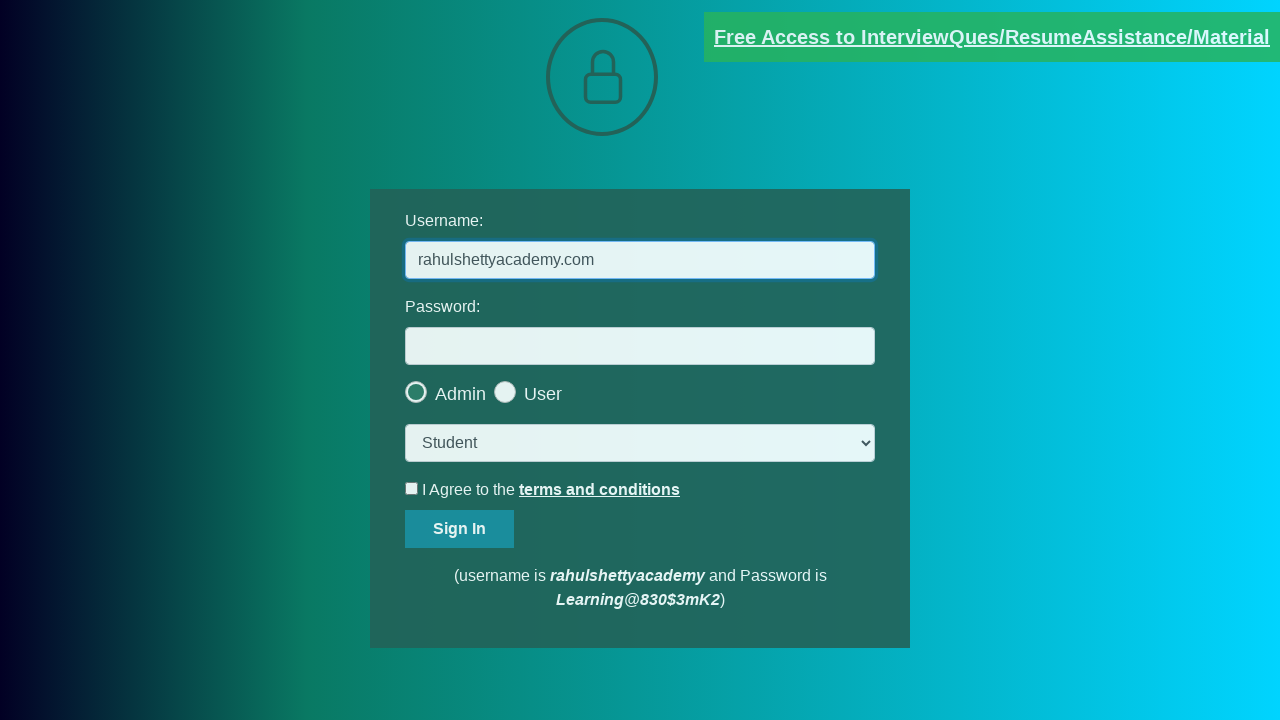